Tests a signup form by filling in first name, last name, and email fields, then clicking the sign up button to submit the form.

Starting URL: https://secure-retreat-92358.herokuapp.com/

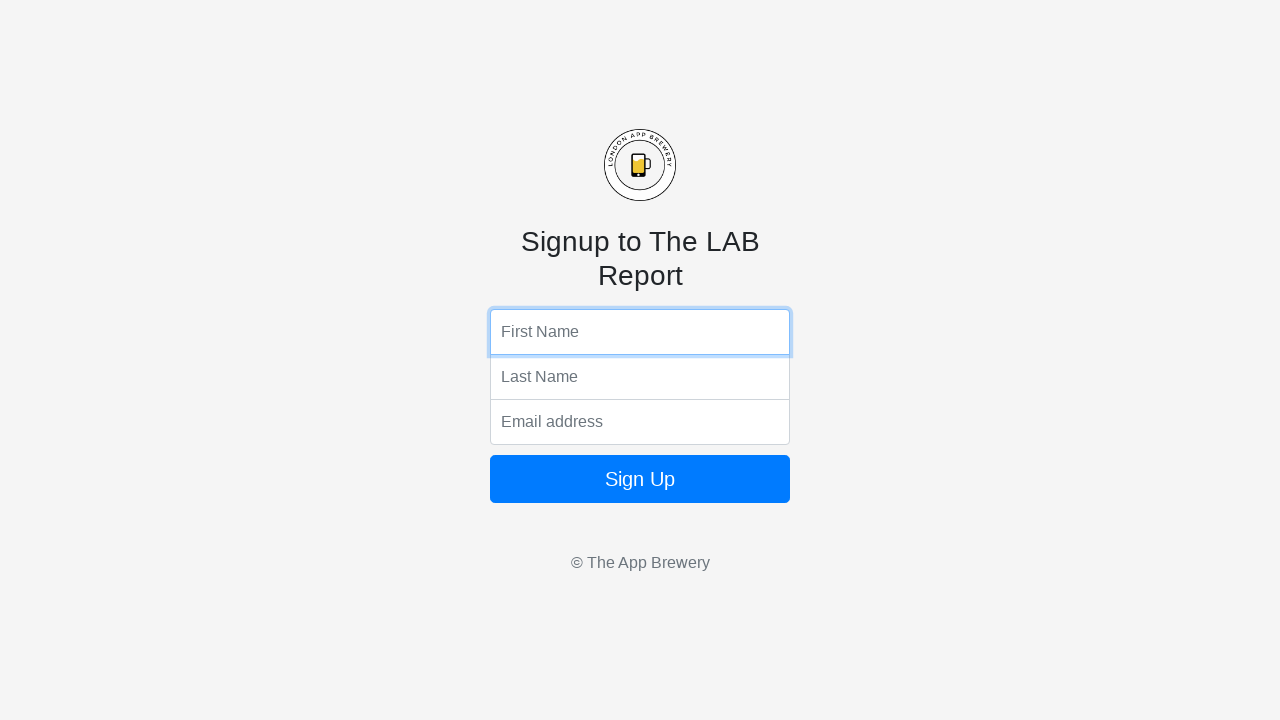

Filled first name field with 'Marcus' on input.form-control:nth-child(3)
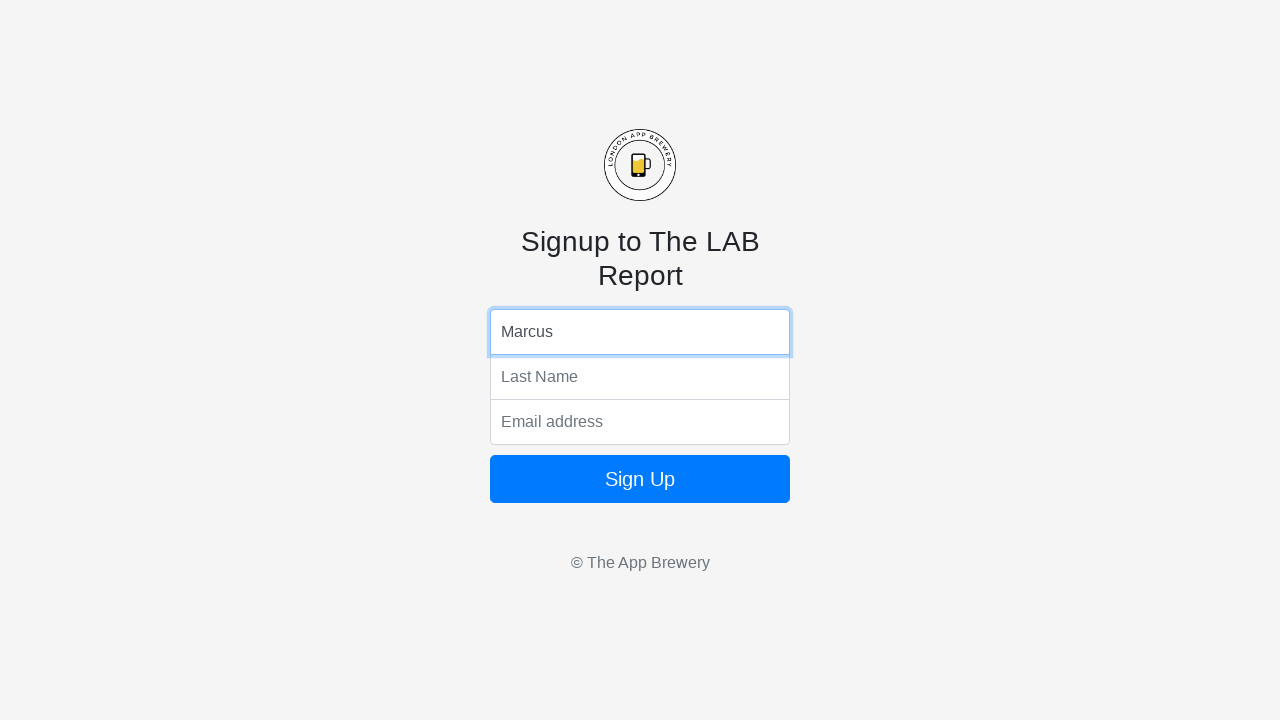

Filled last name field with 'Henderson' on input.form-control:nth-child(4)
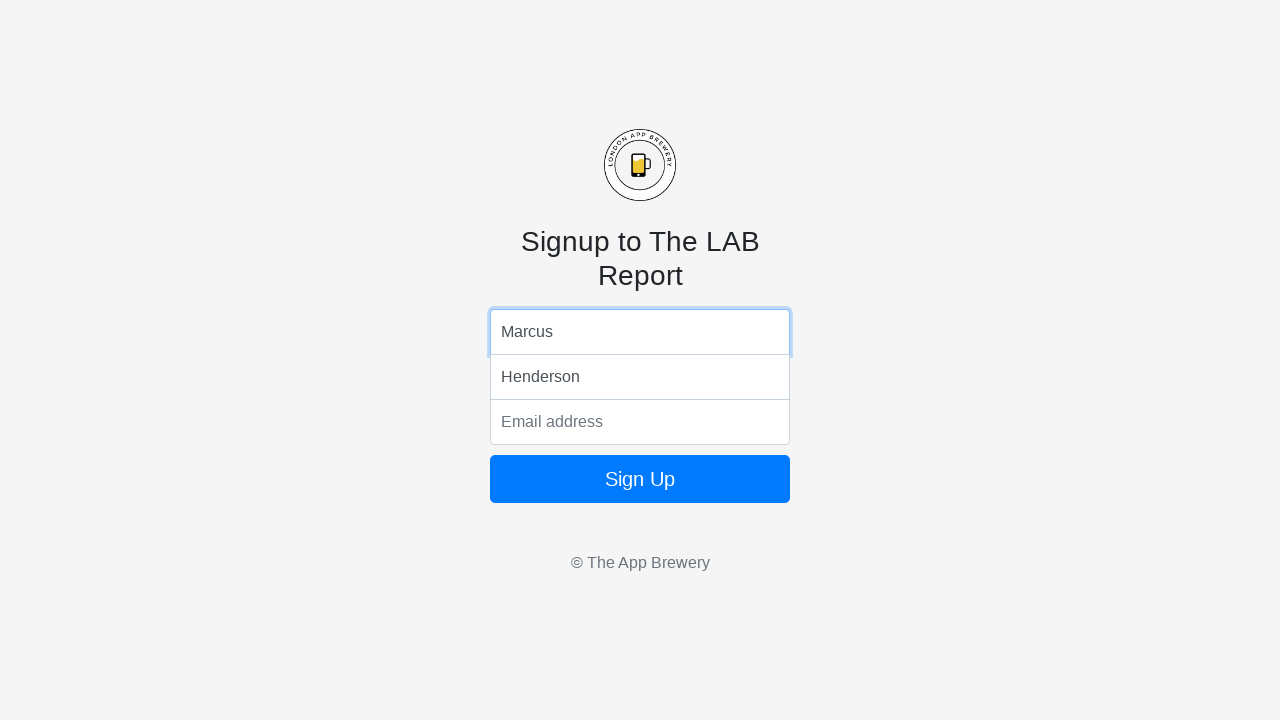

Filled email field with 'marcus.henderson@example.com' on input.form-control:nth-child(5)
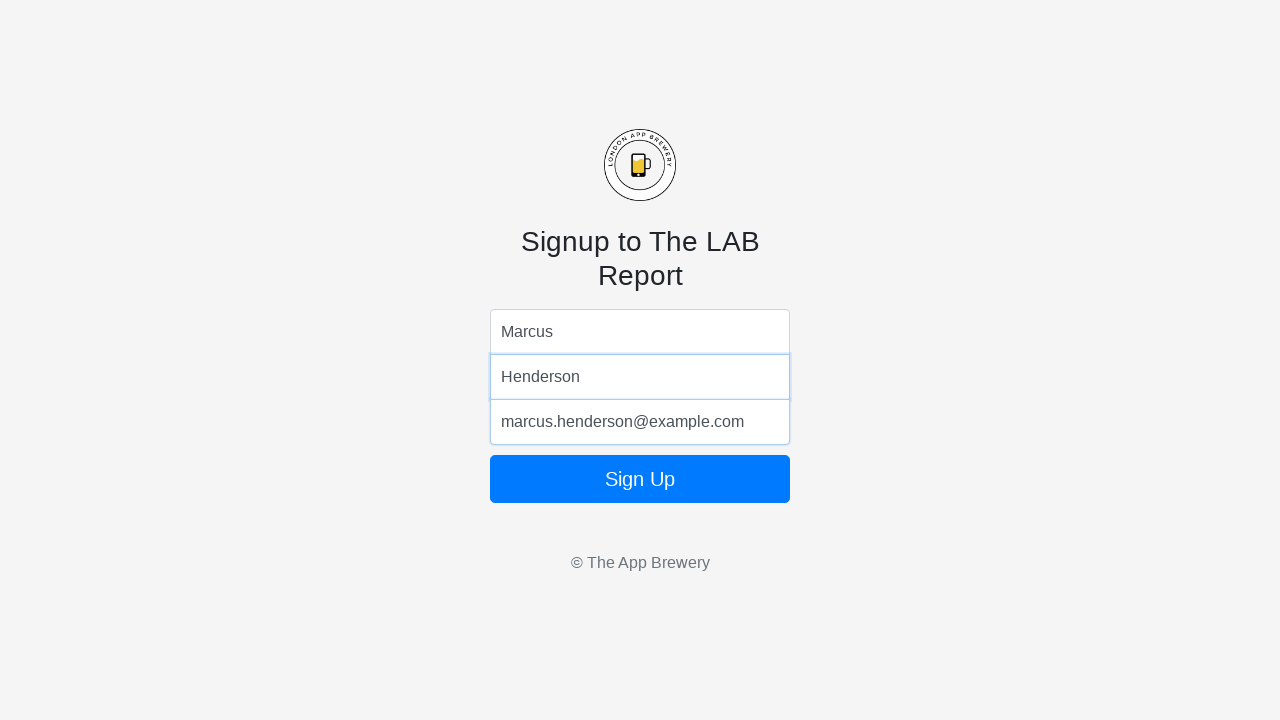

Clicked sign up button to submit the form at (640, 479) on .btn
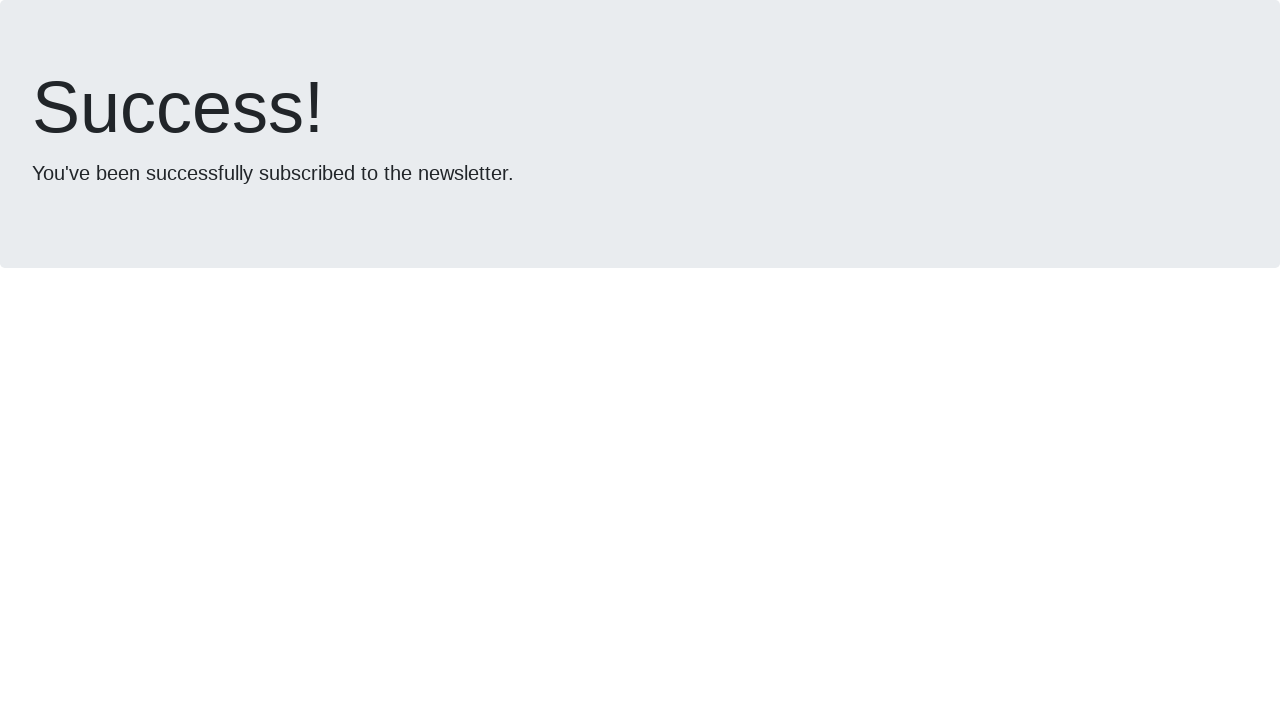

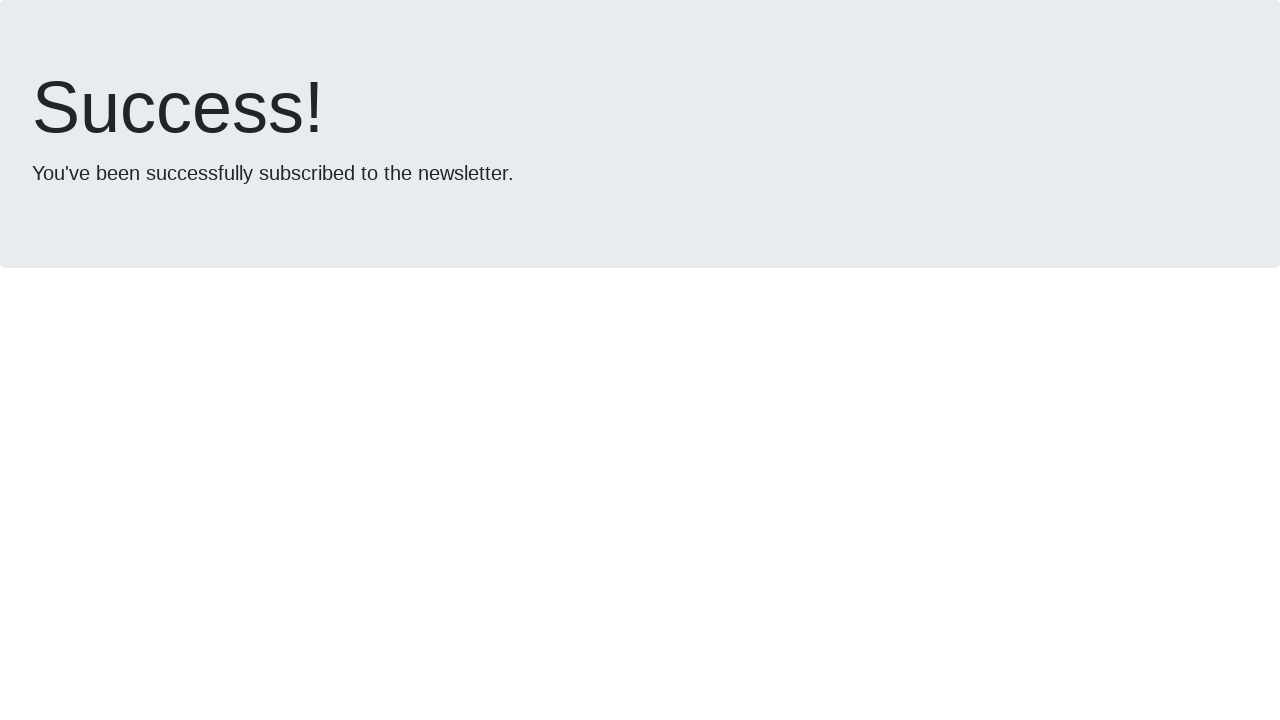